Tests browser automation by navigating to a practice page, opening multiple links from a footer column in new tabs using keyboard shortcuts, then switching between all opened windows/tabs.

Starting URL: https://rahulshettyacademy.com/AutomationPractice/

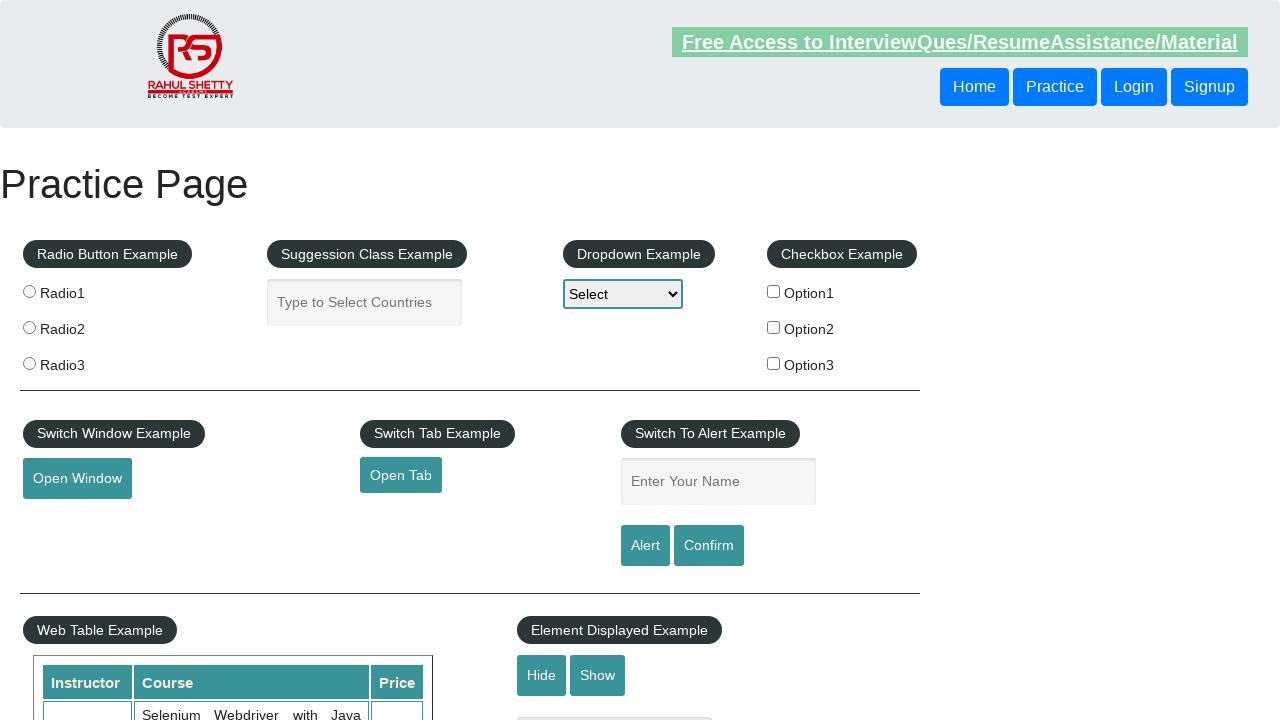

Waited for footer section to load
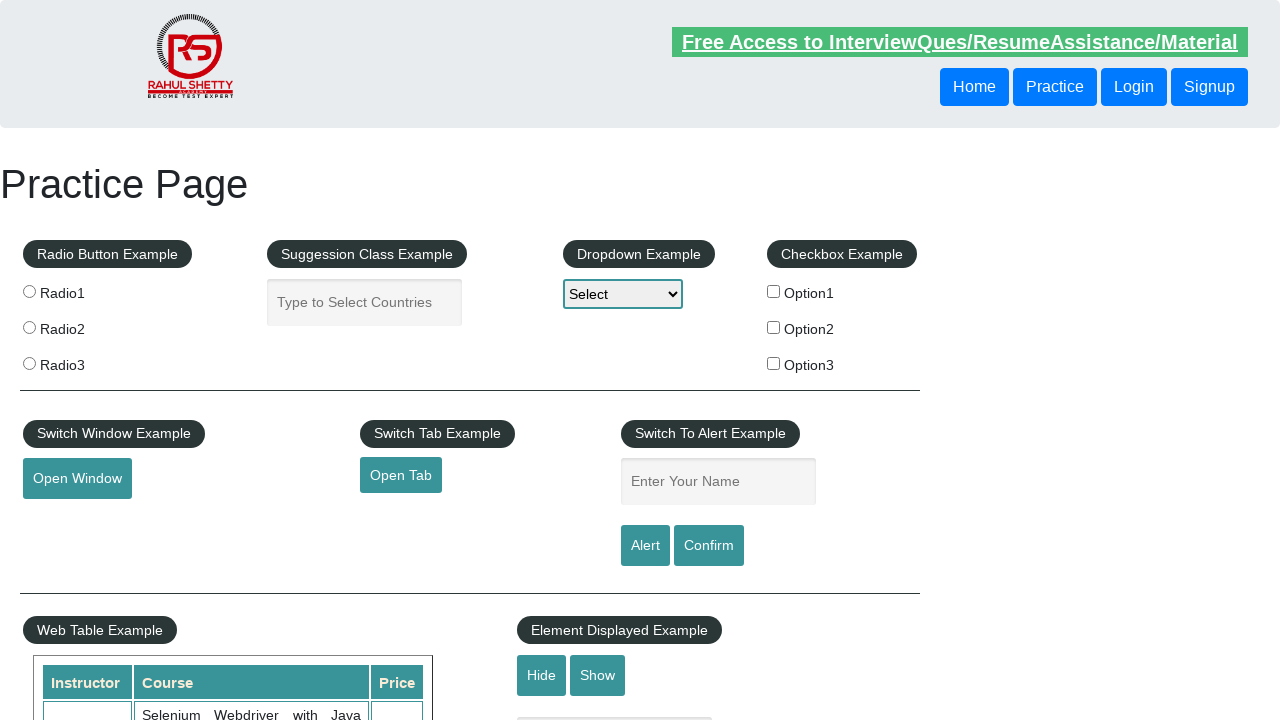

Located first column of links in footer section
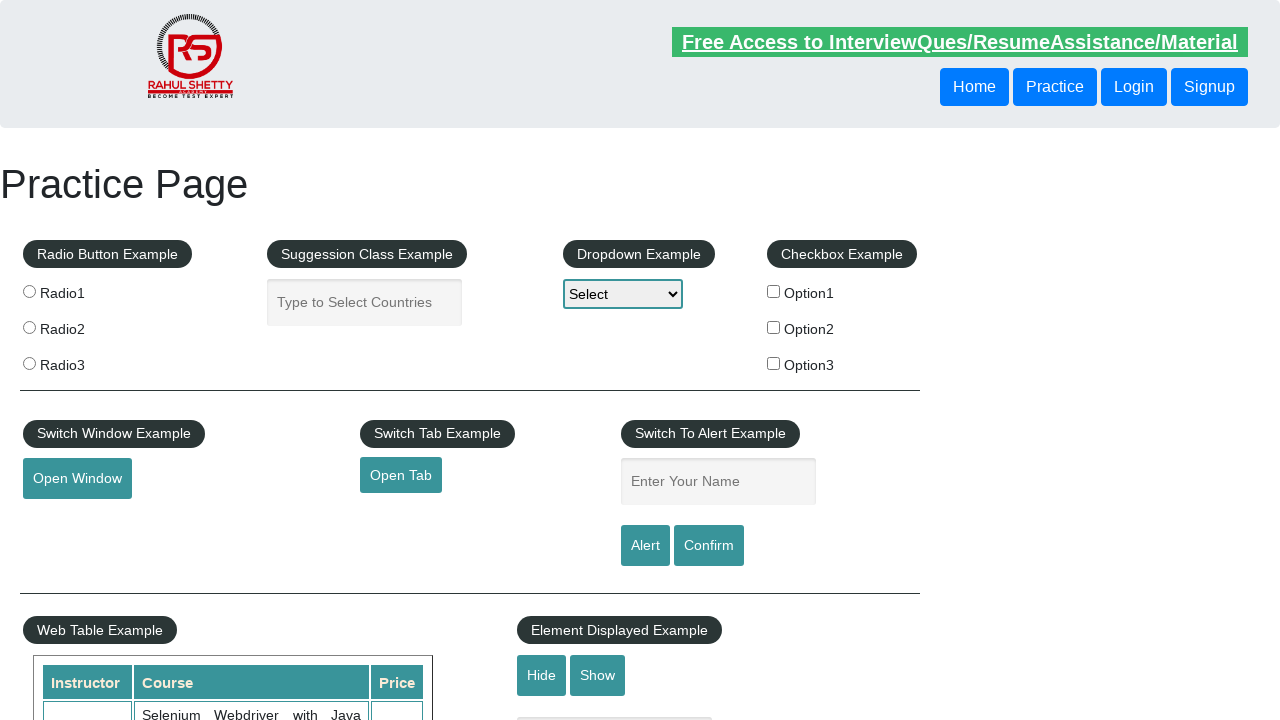

Found 5 links in the footer column
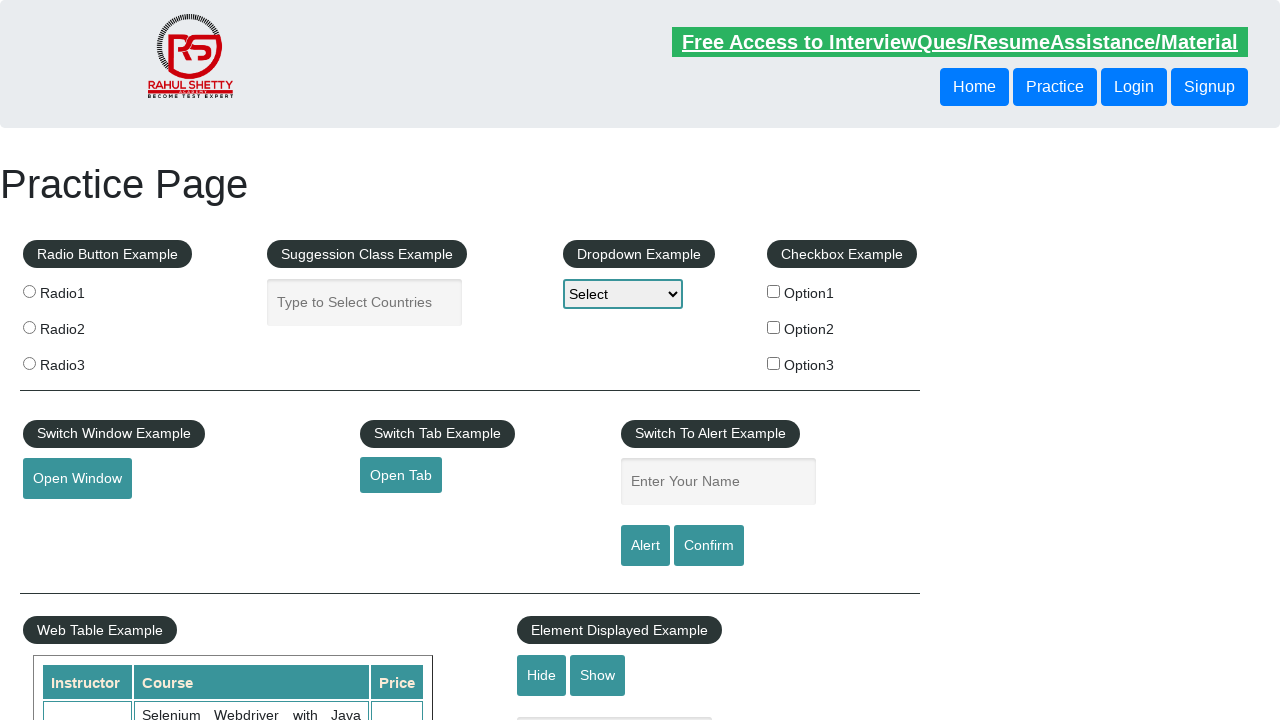

Opened link 1 in new tab using Ctrl+Click at (68, 520) on xpath=//table/tbody/tr/td[1]/ul >> a >> nth=1
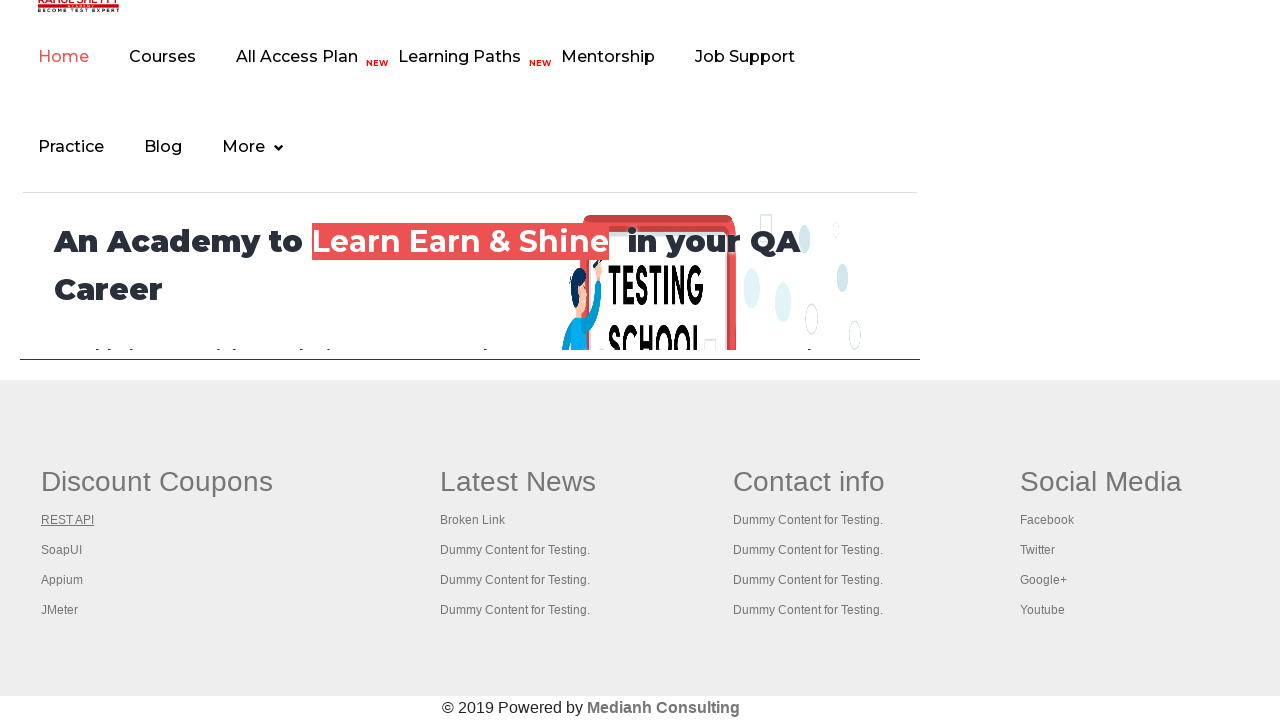

Waited 2 seconds for new tab to load
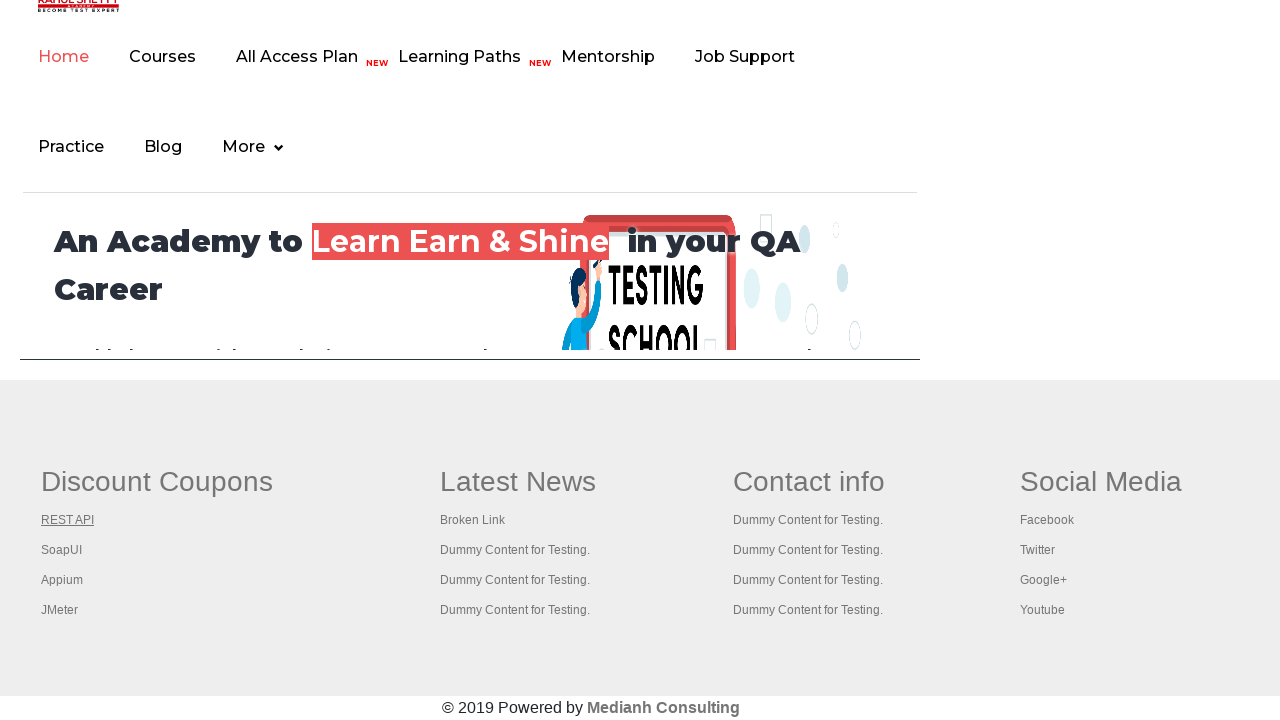

Opened link 2 in new tab using Ctrl+Click at (62, 550) on xpath=//table/tbody/tr/td[1]/ul >> a >> nth=2
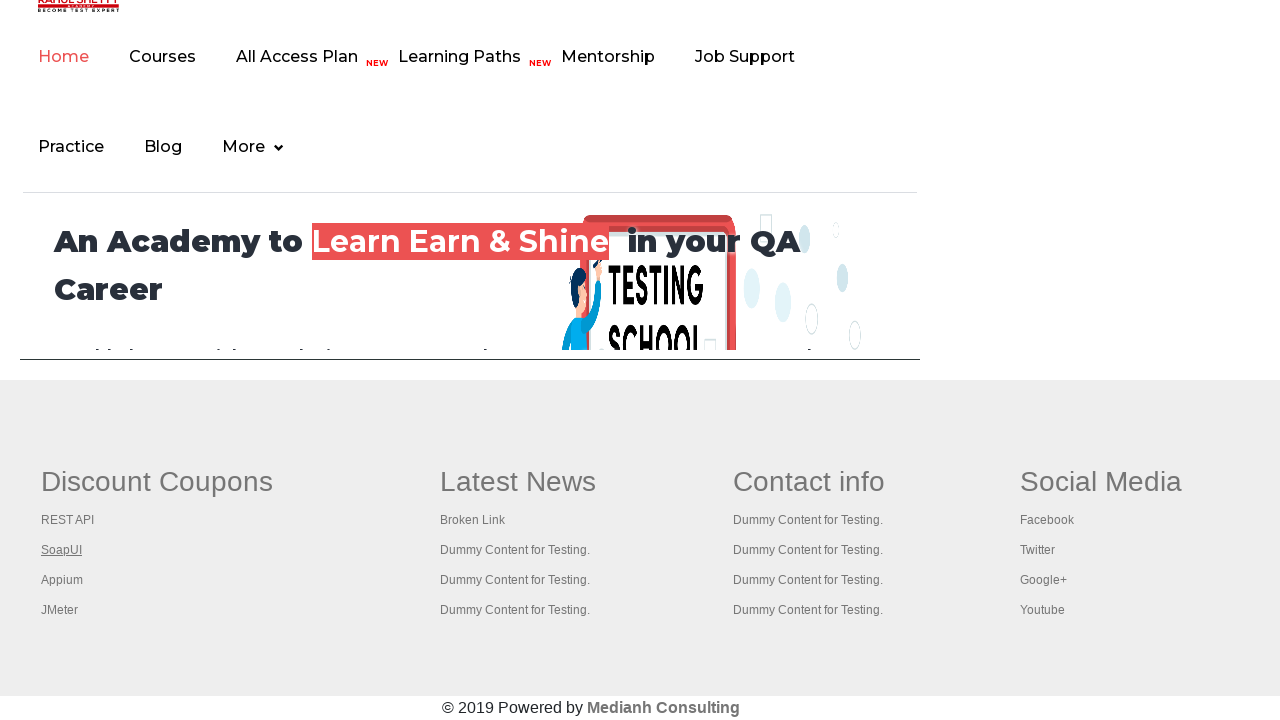

Waited 2 seconds for new tab to load
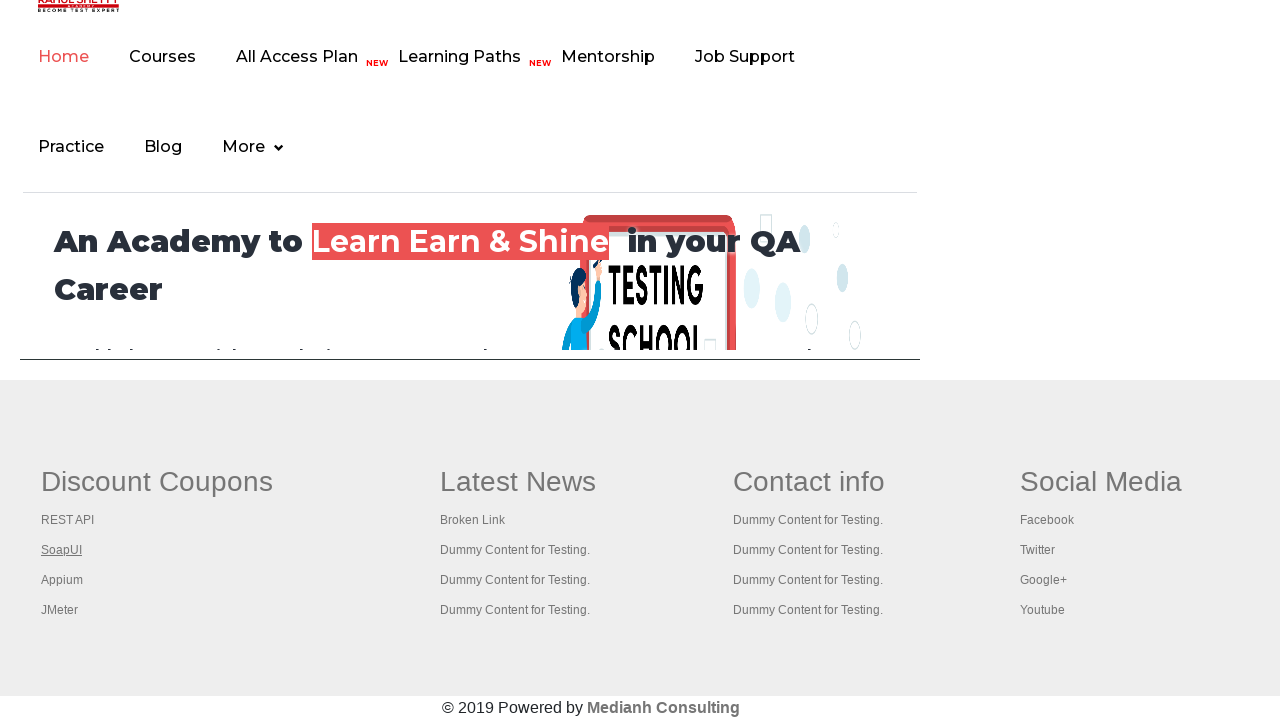

Opened link 3 in new tab using Ctrl+Click at (62, 580) on xpath=//table/tbody/tr/td[1]/ul >> a >> nth=3
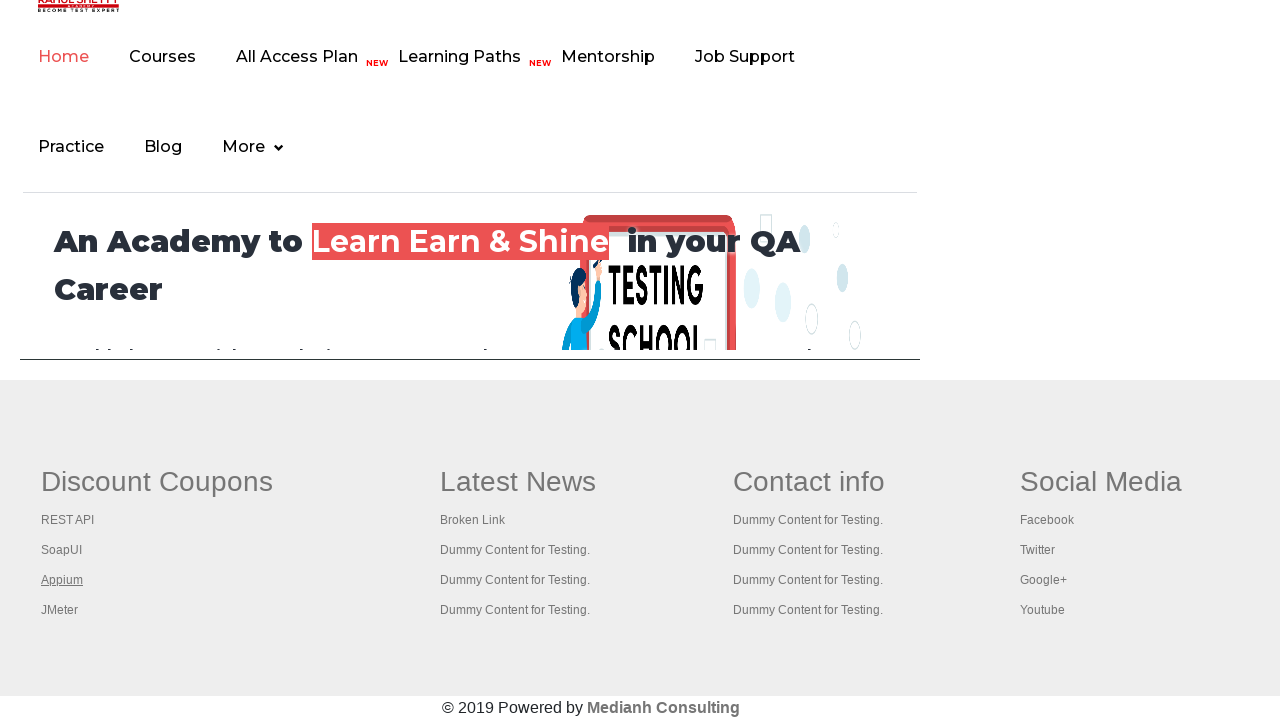

Waited 2 seconds for new tab to load
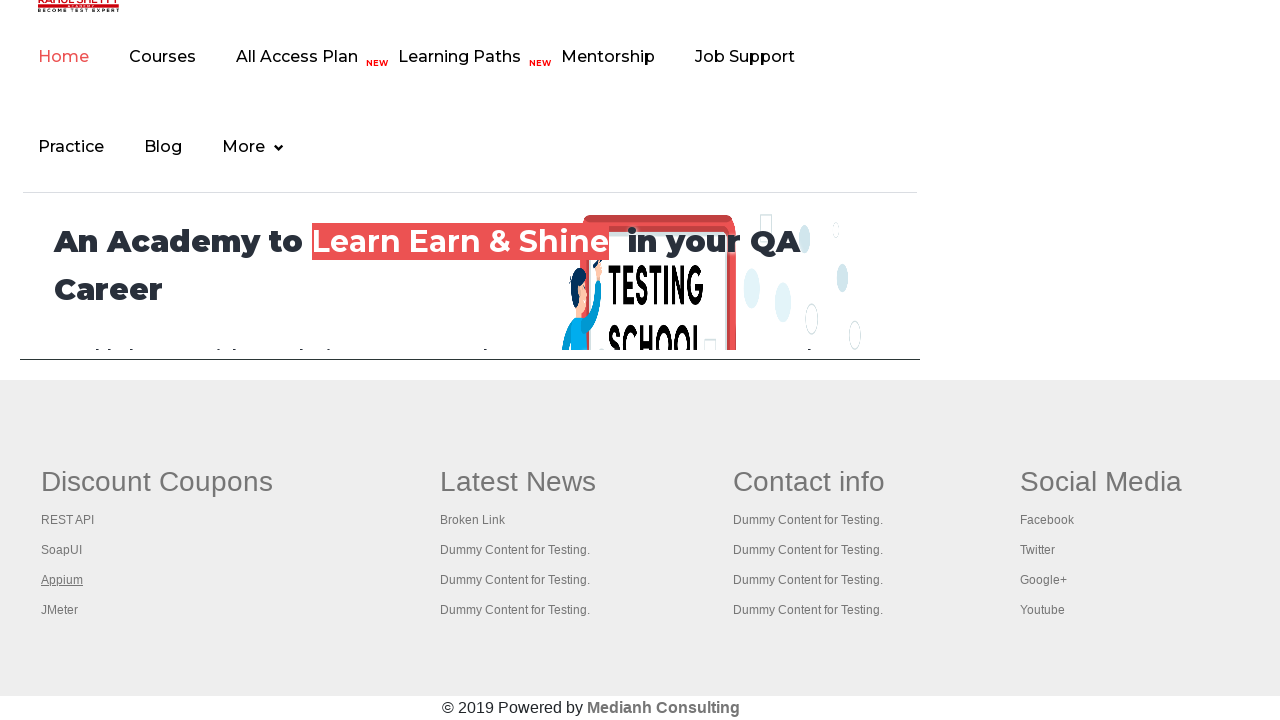

Opened link 4 in new tab using Ctrl+Click at (60, 610) on xpath=//table/tbody/tr/td[1]/ul >> a >> nth=4
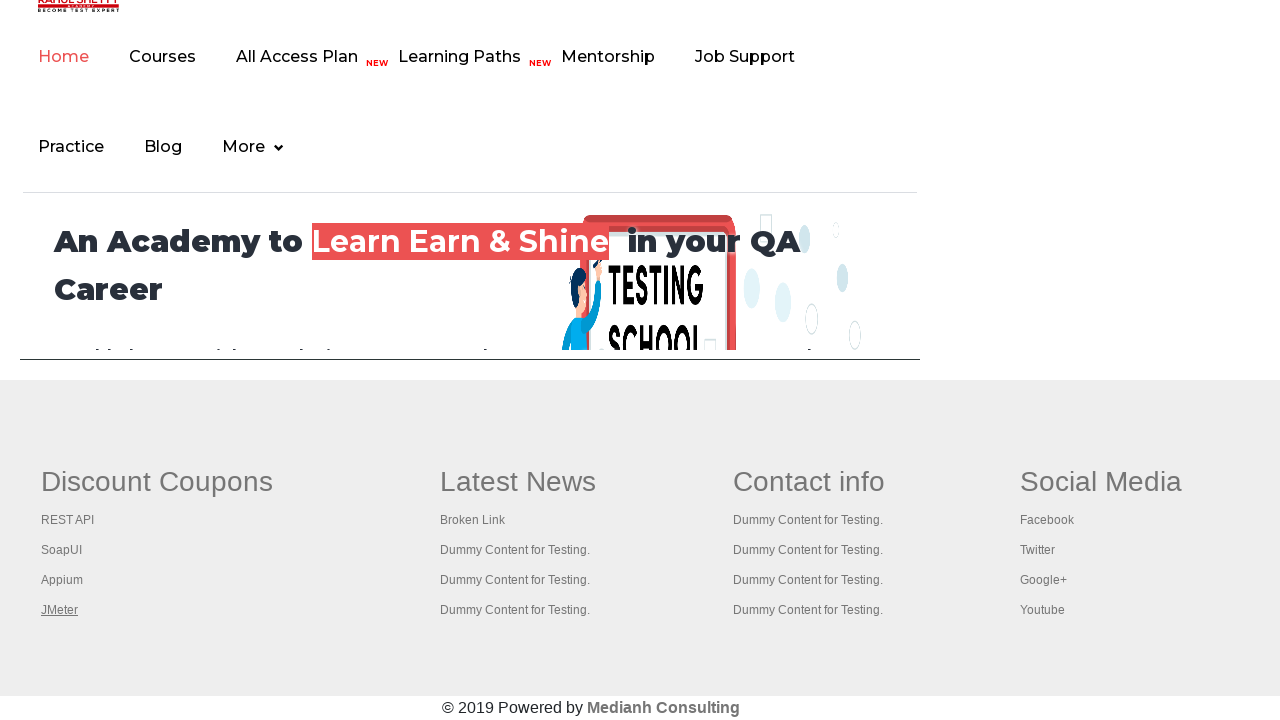

Waited 2 seconds for new tab to load
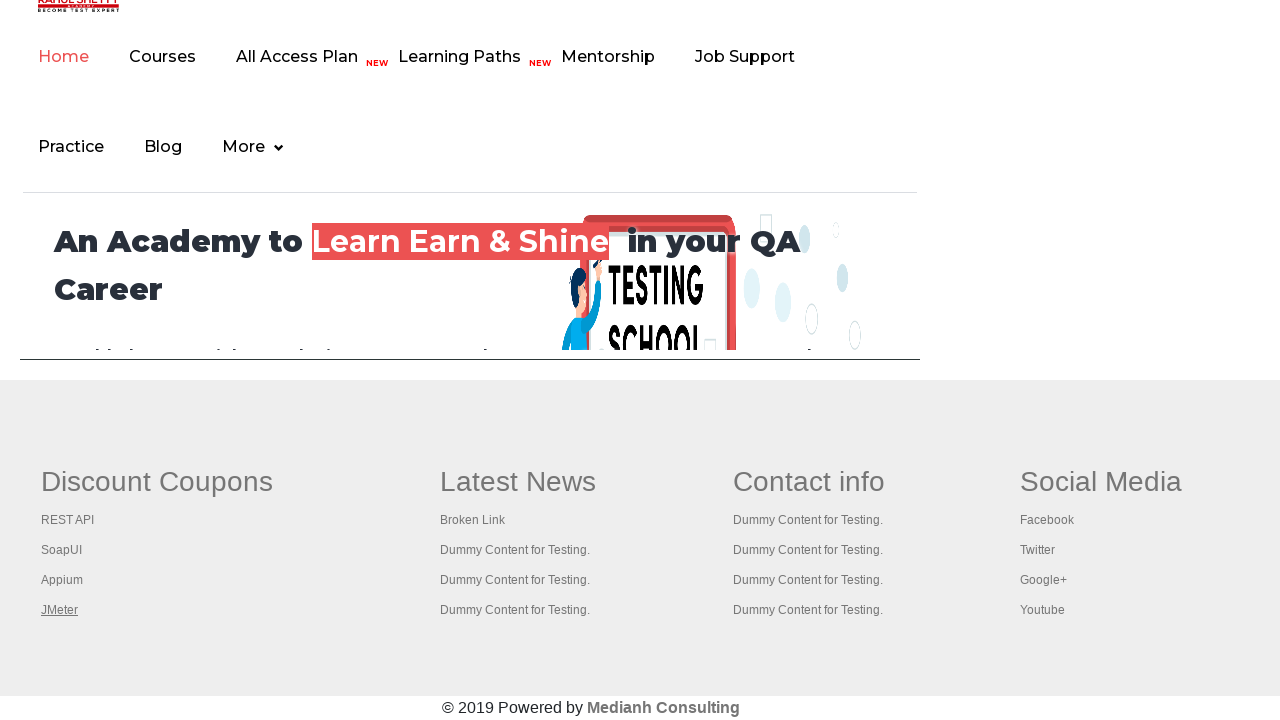

Retrieved all 5 pages/tabs from context
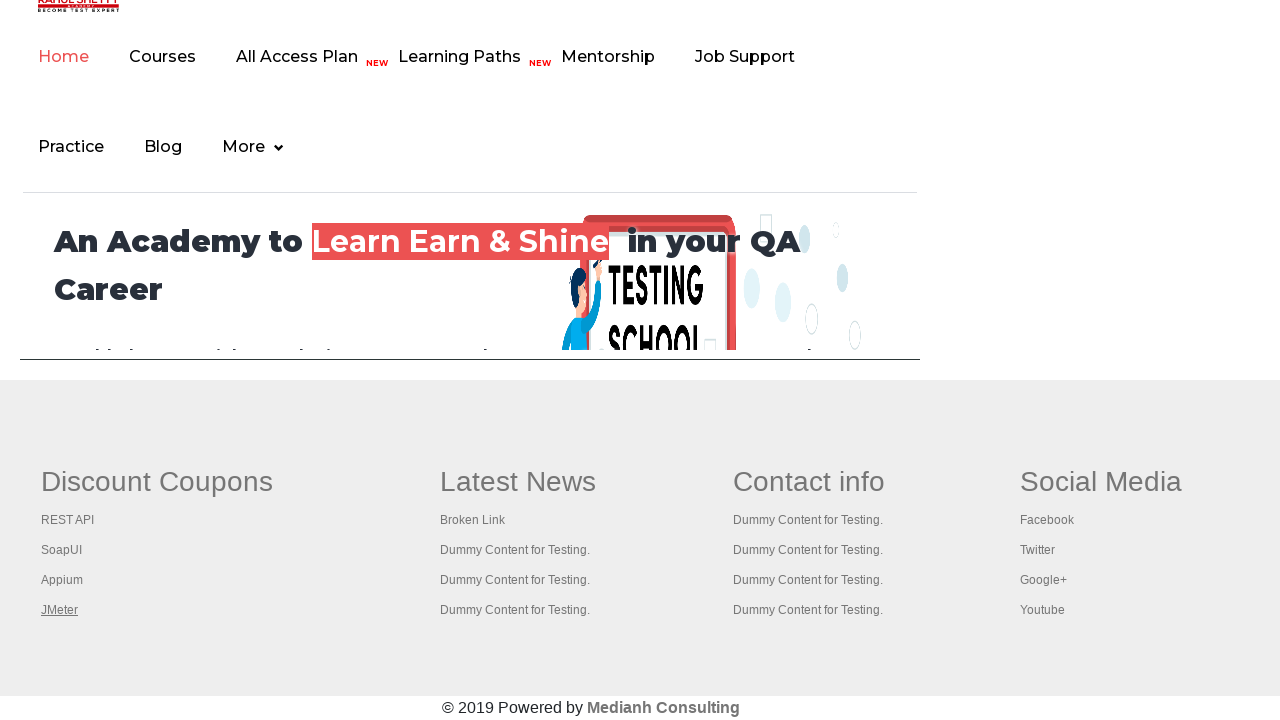

Brought tab to front
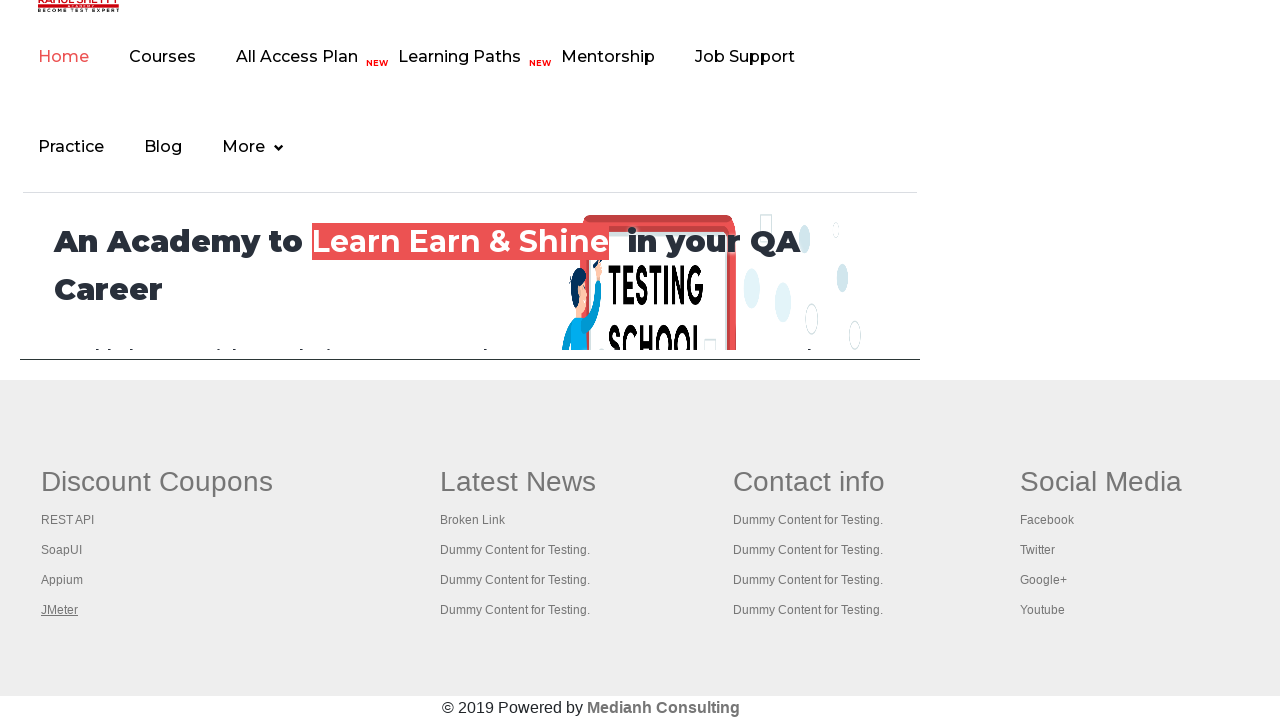

Waited for page to reach domcontentloaded state
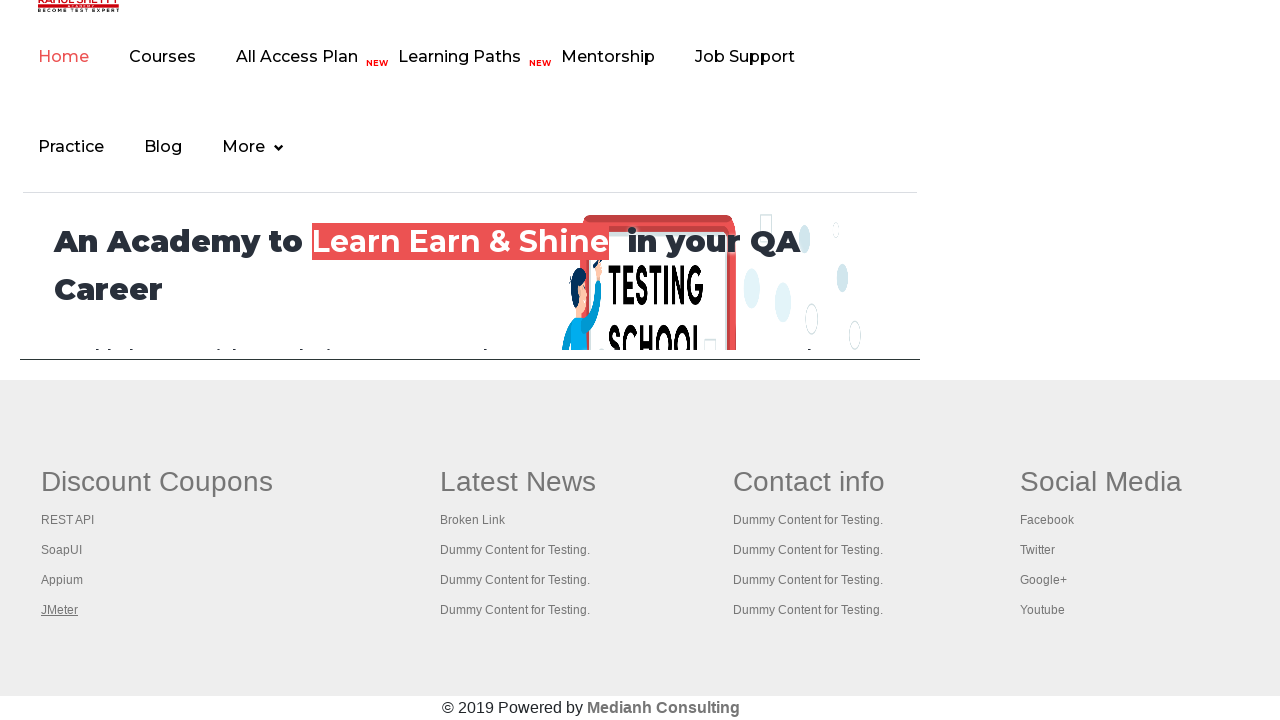

Brought tab to front
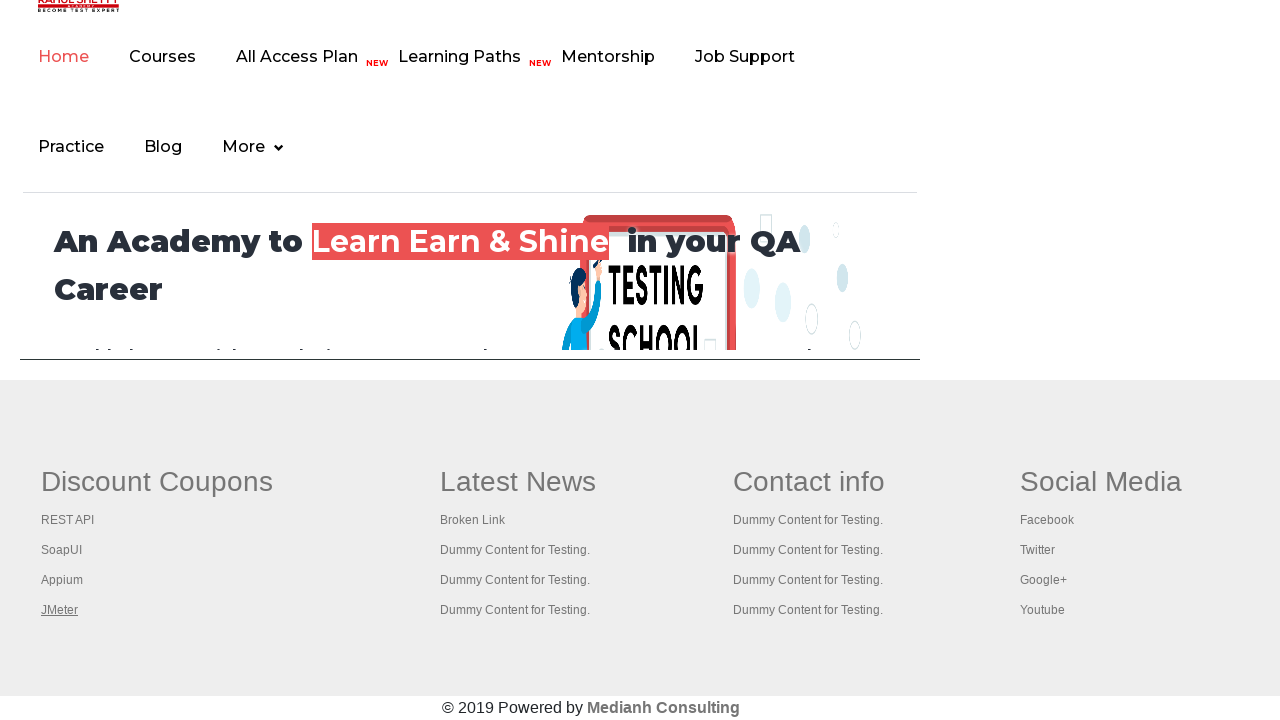

Waited for page to reach domcontentloaded state
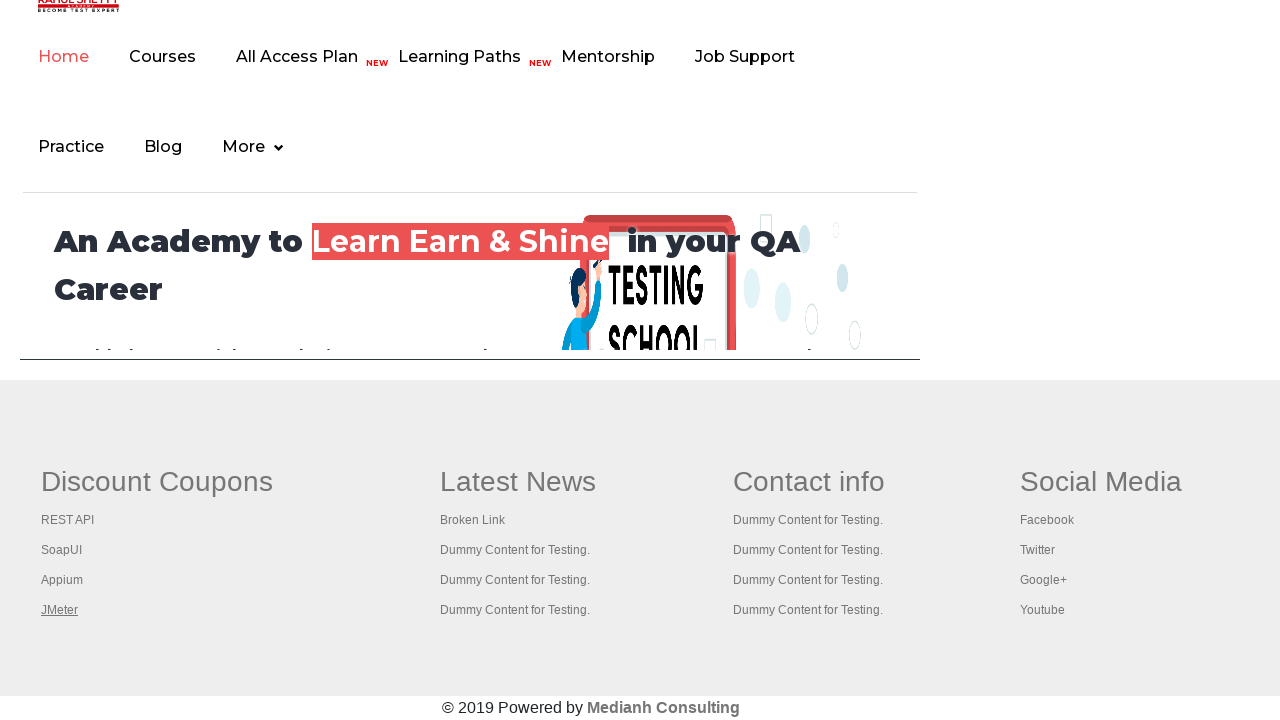

Brought tab to front
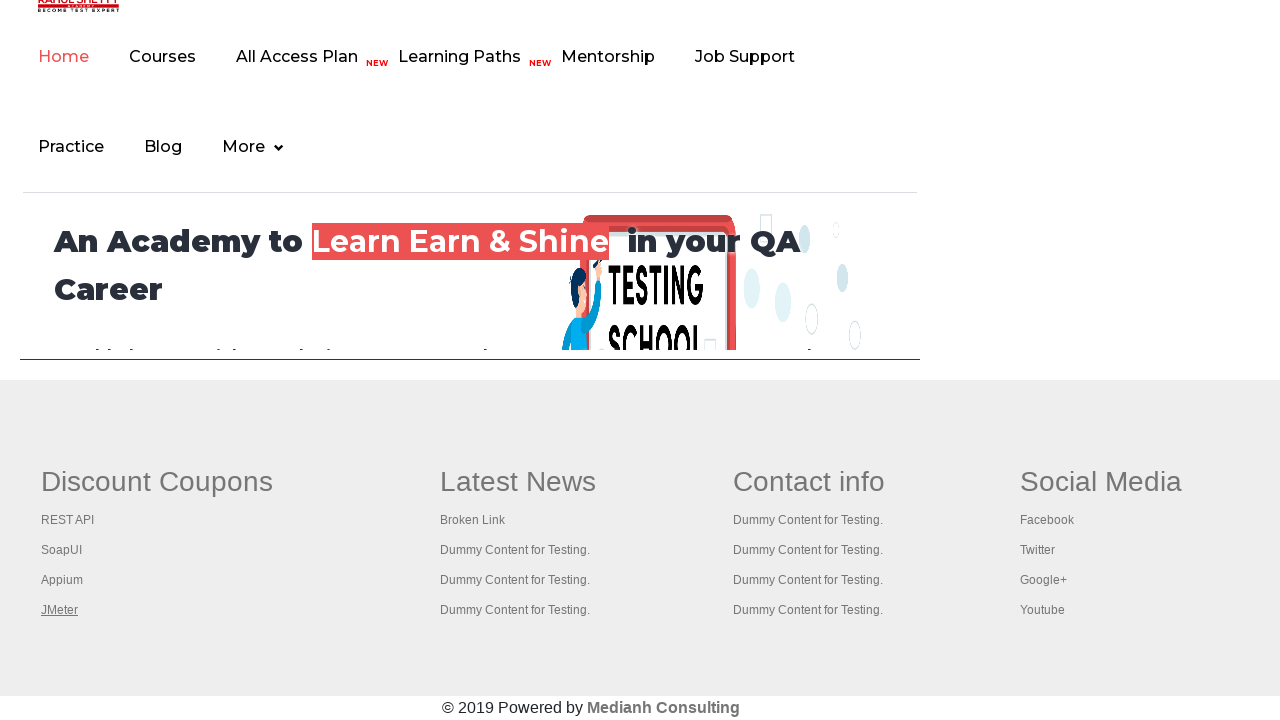

Waited for page to reach domcontentloaded state
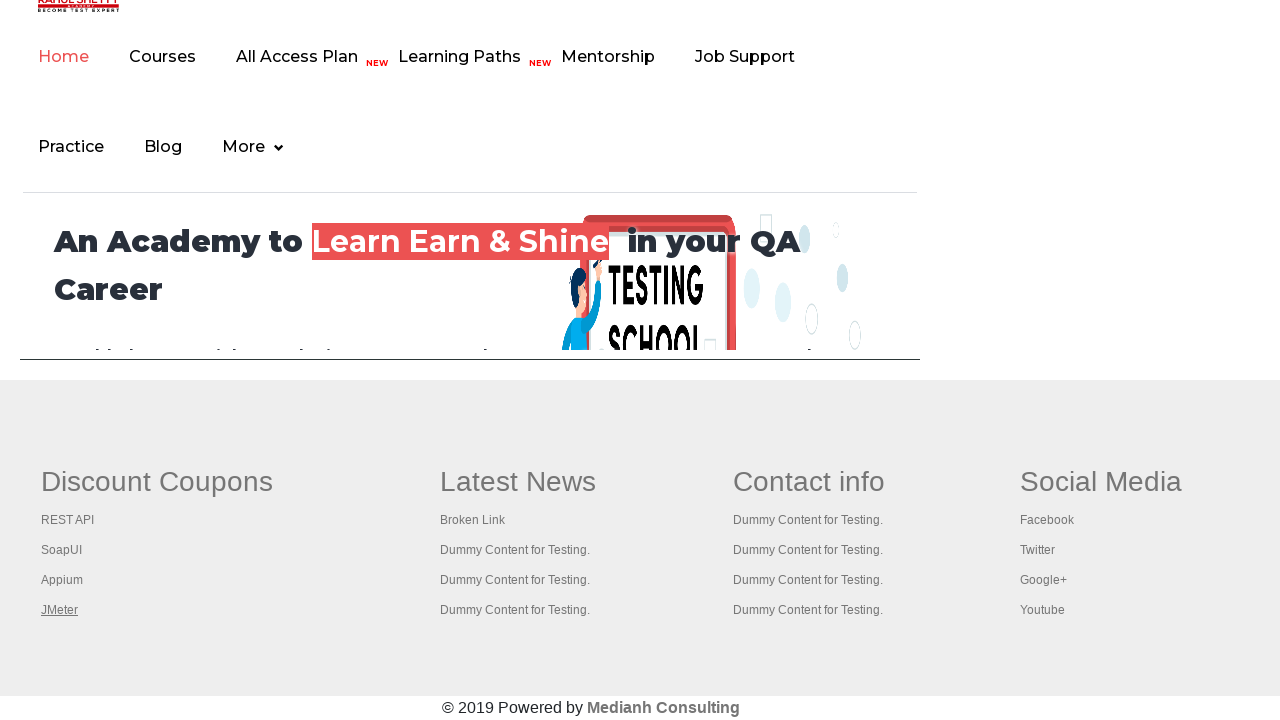

Brought tab to front
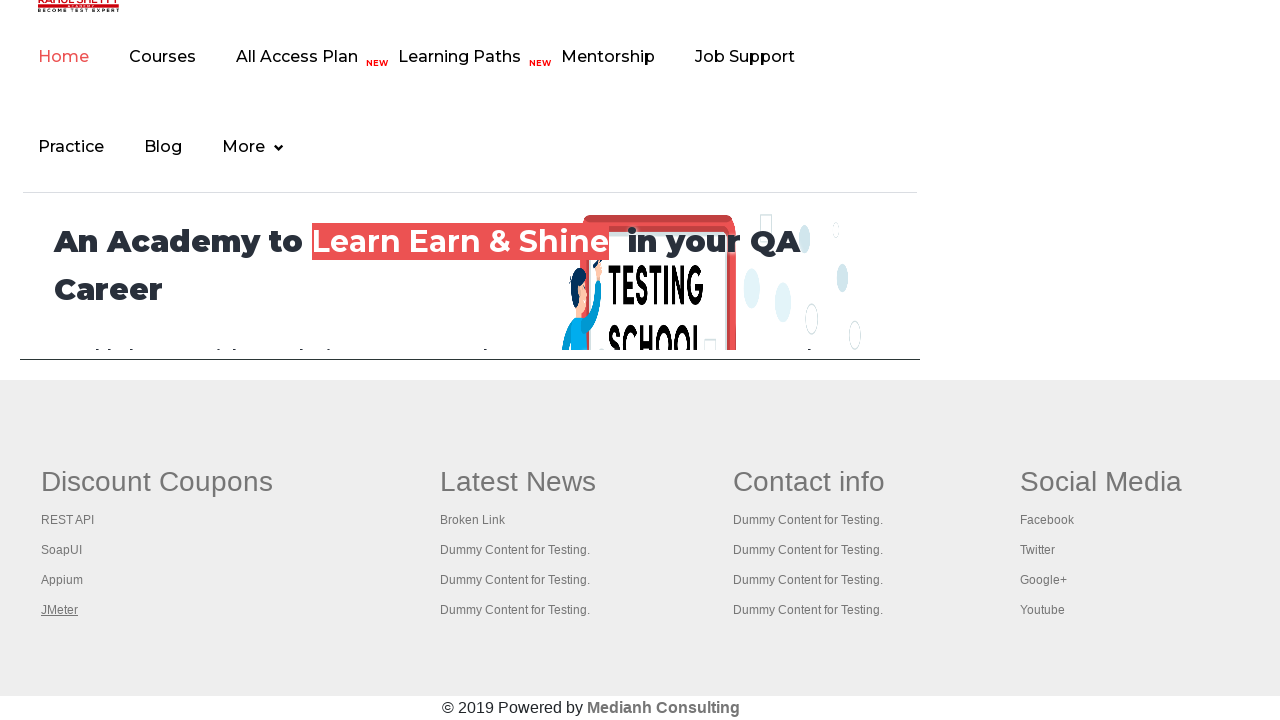

Waited for page to reach domcontentloaded state
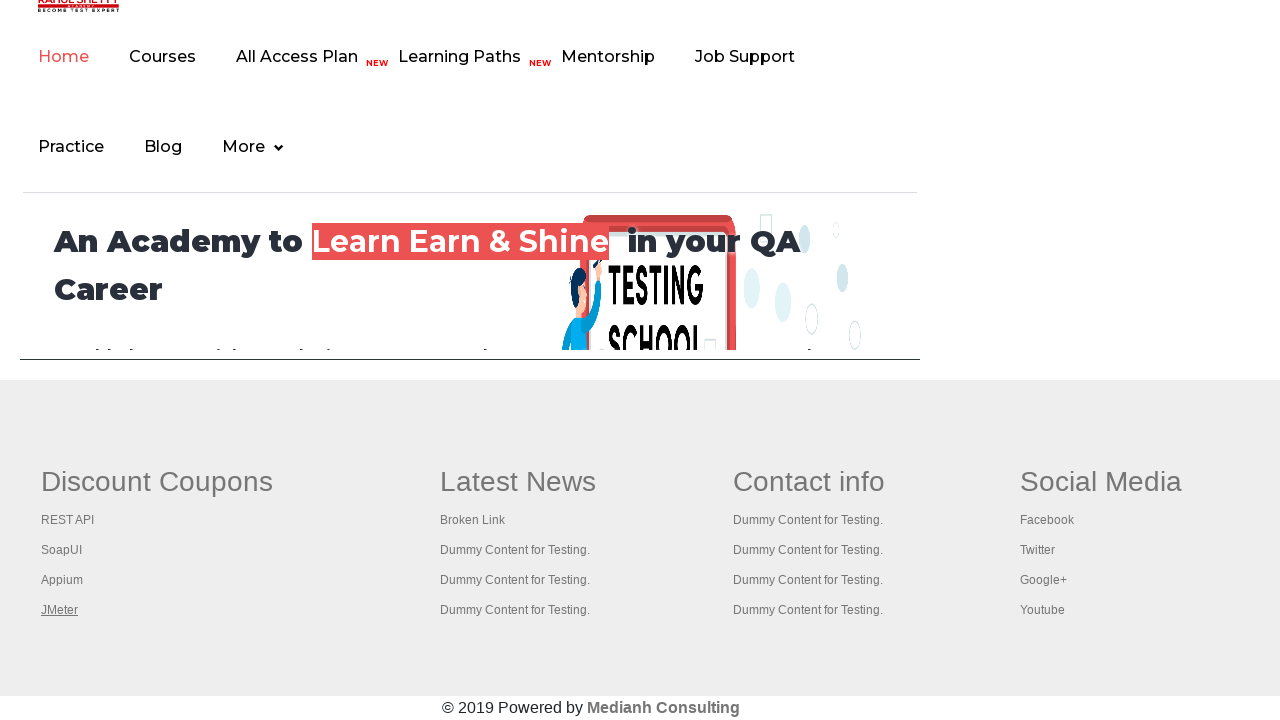

Brought tab to front
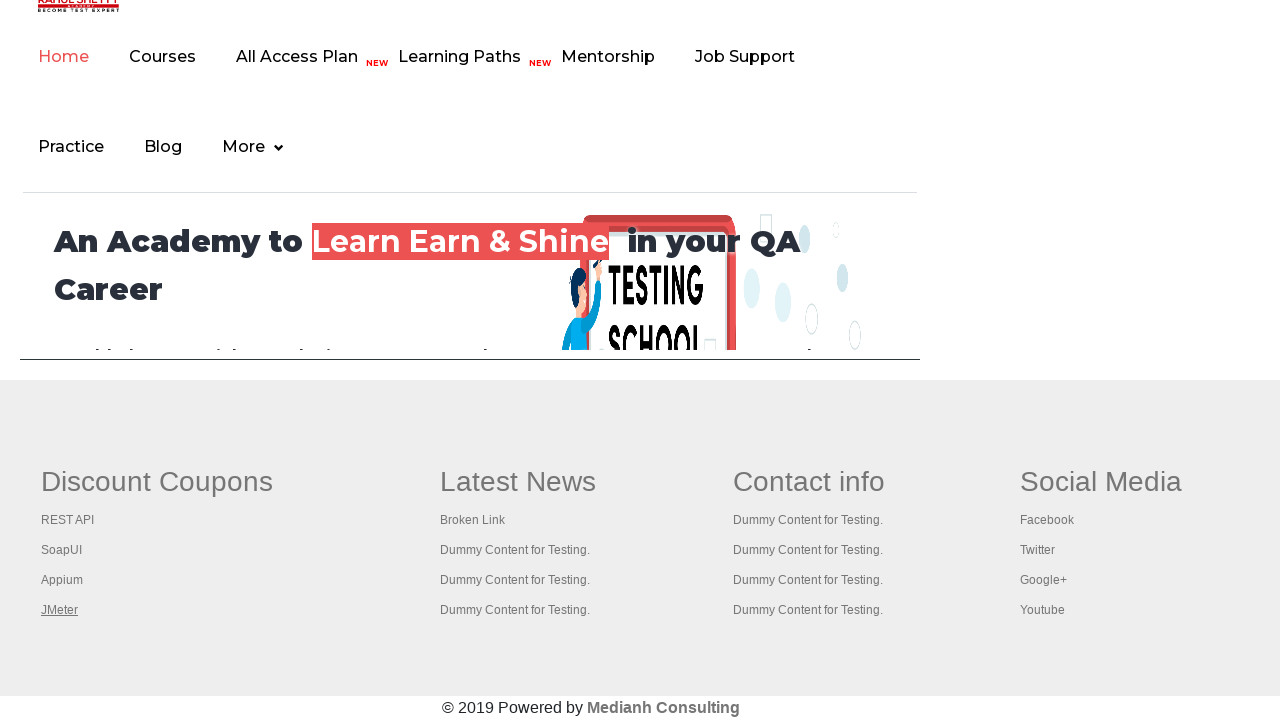

Waited for page to reach domcontentloaded state
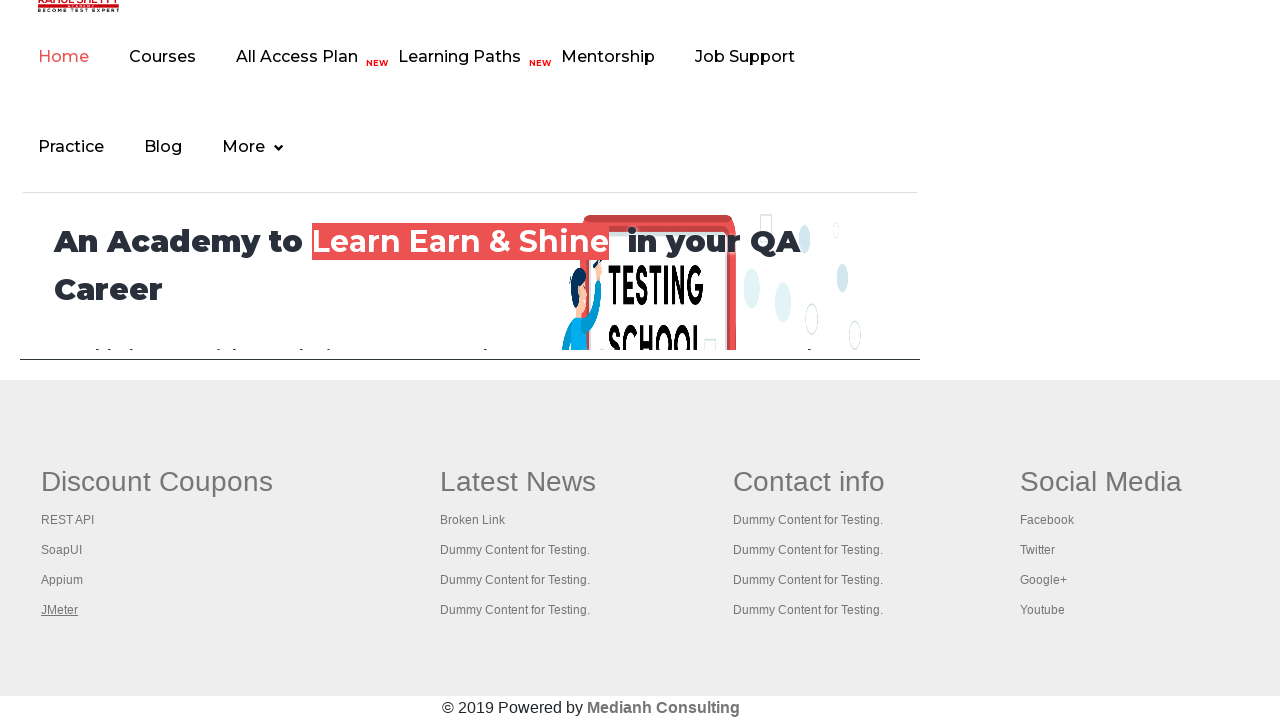

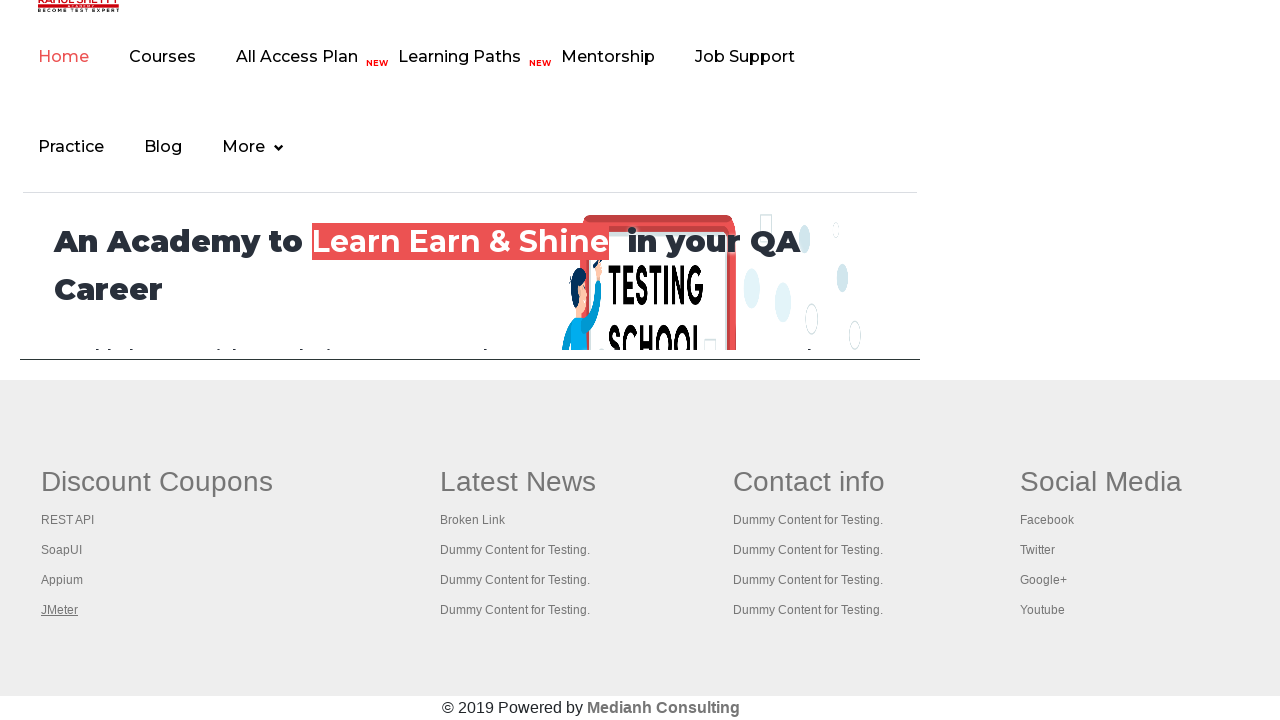